Tests the first alert button by clicking it, verifying the alert text, and accepting the alert

Starting URL: https://demoqa.com/alerts

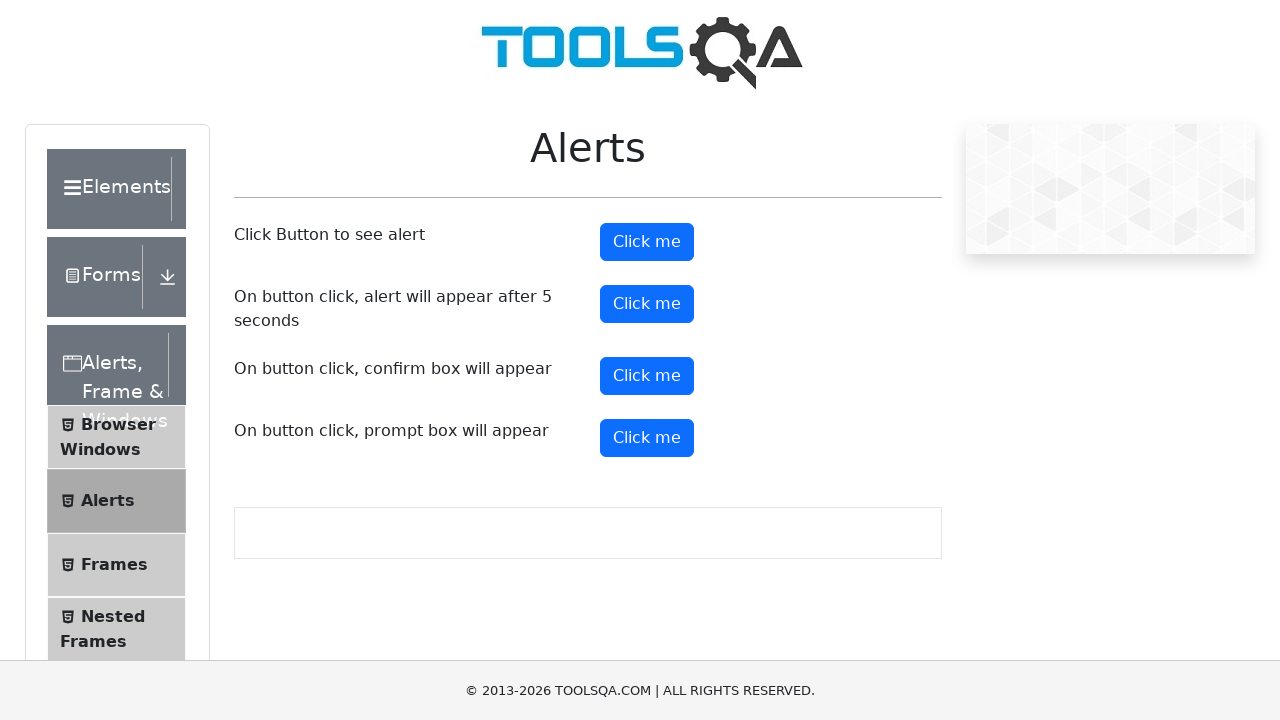

Clicked the first alert button at (647, 242) on #alertButton
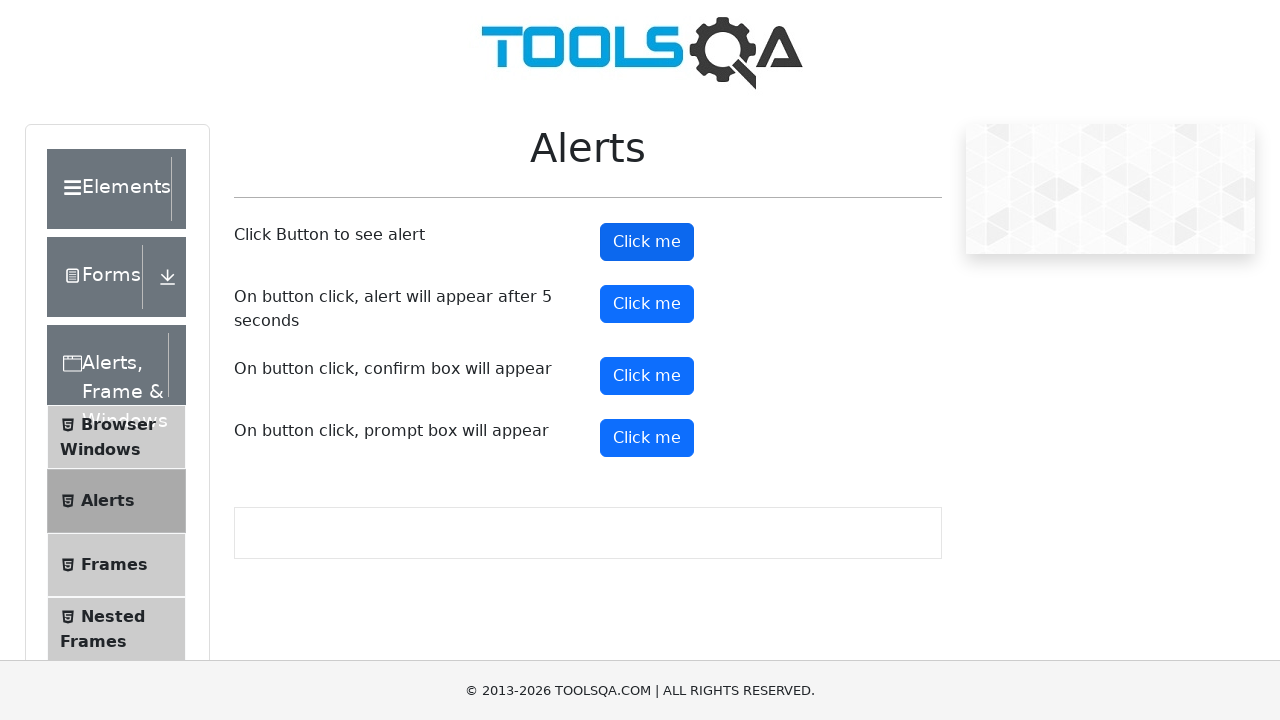

Set up dialog handler to accept alert
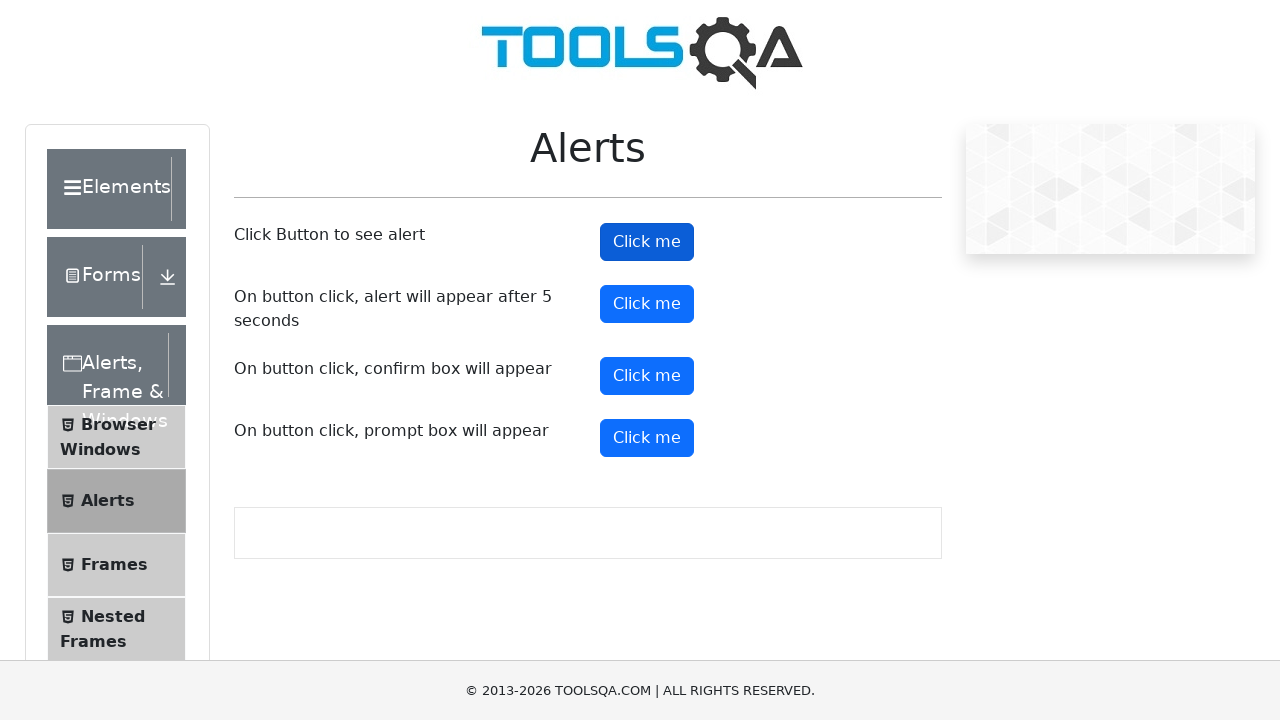

Waited 1 second for alert to be handled
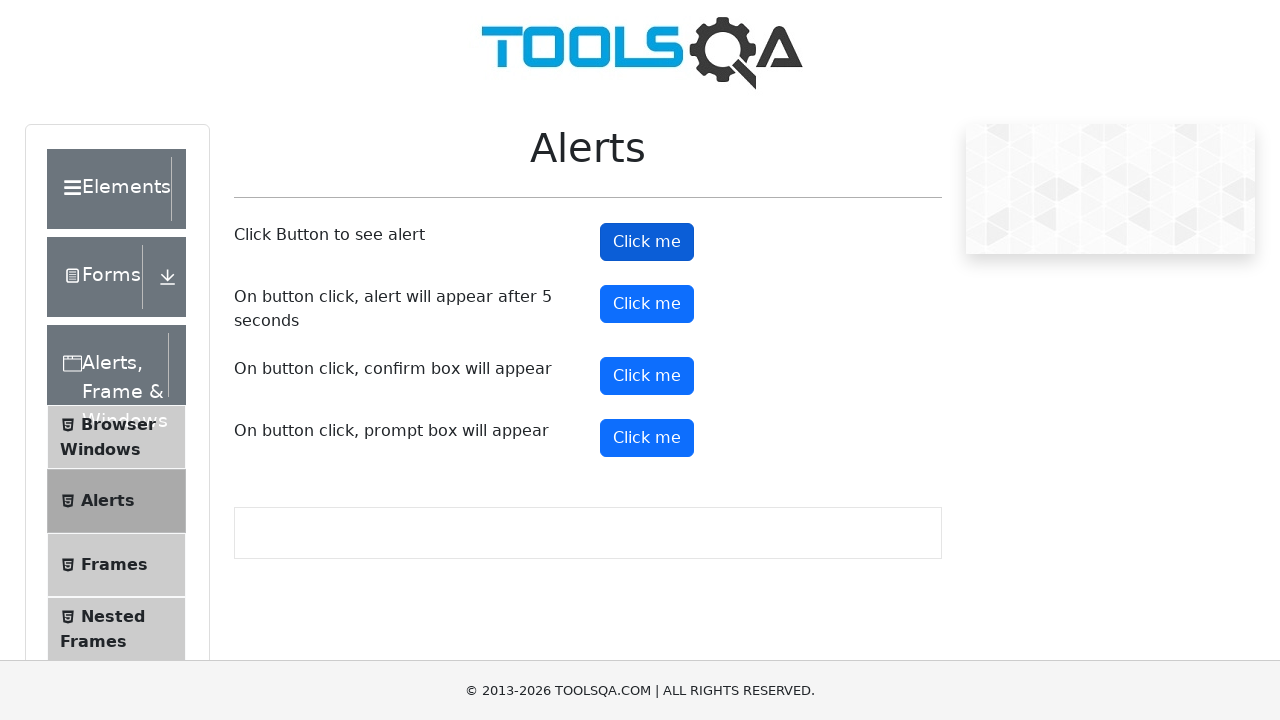

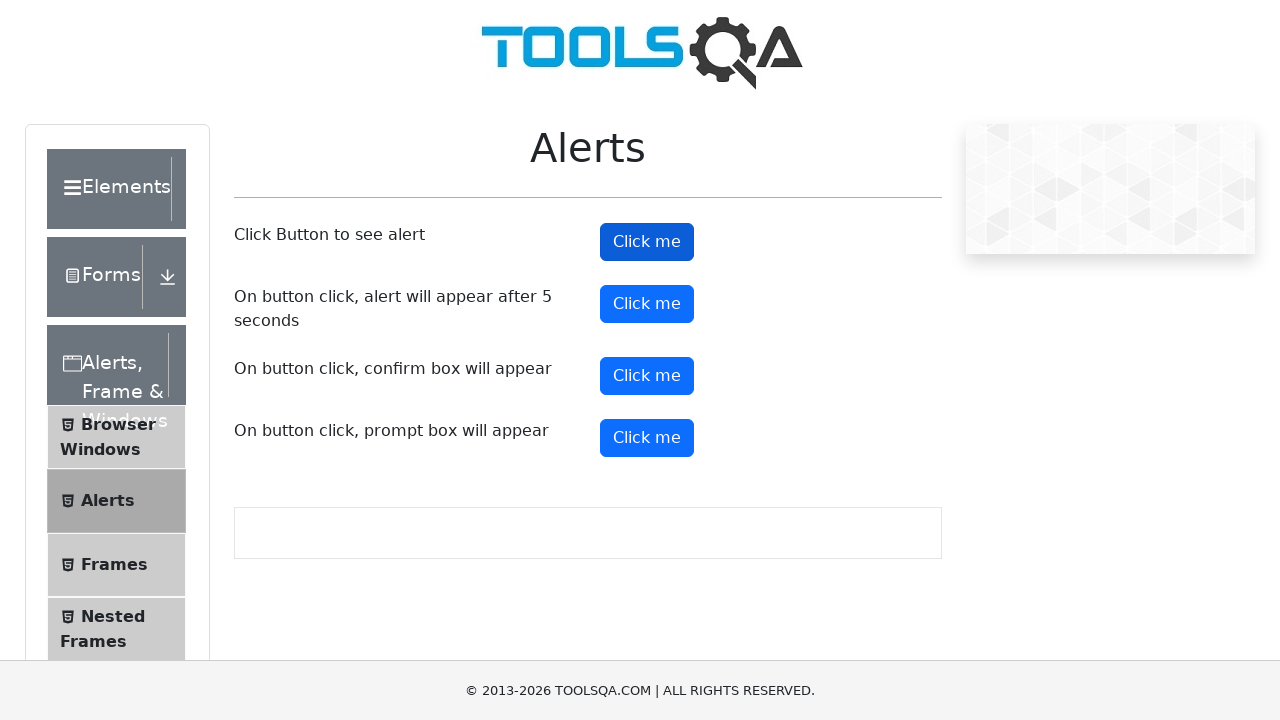